Tests cookie management operations including getting, adding, and deleting cookies

Starting URL: https://demoqa.com/alerts

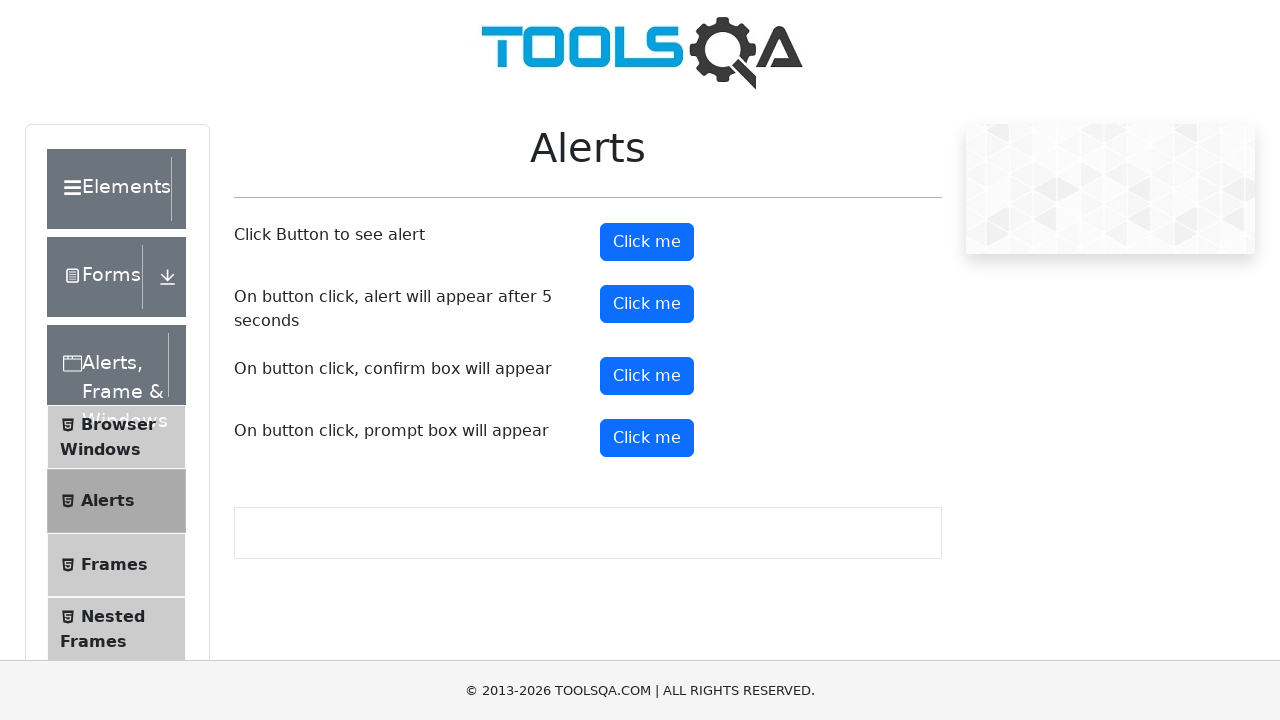

Navigated to https://demoqa.com/alerts
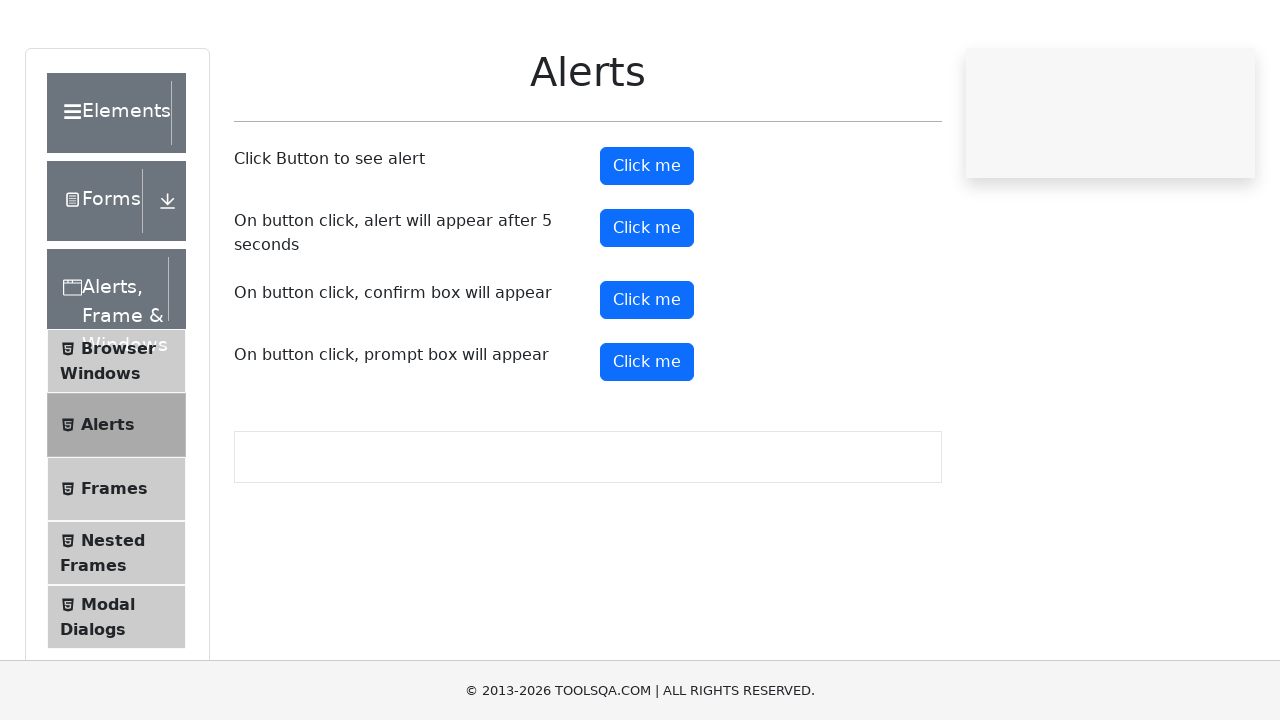

Retrieved all cookies from context
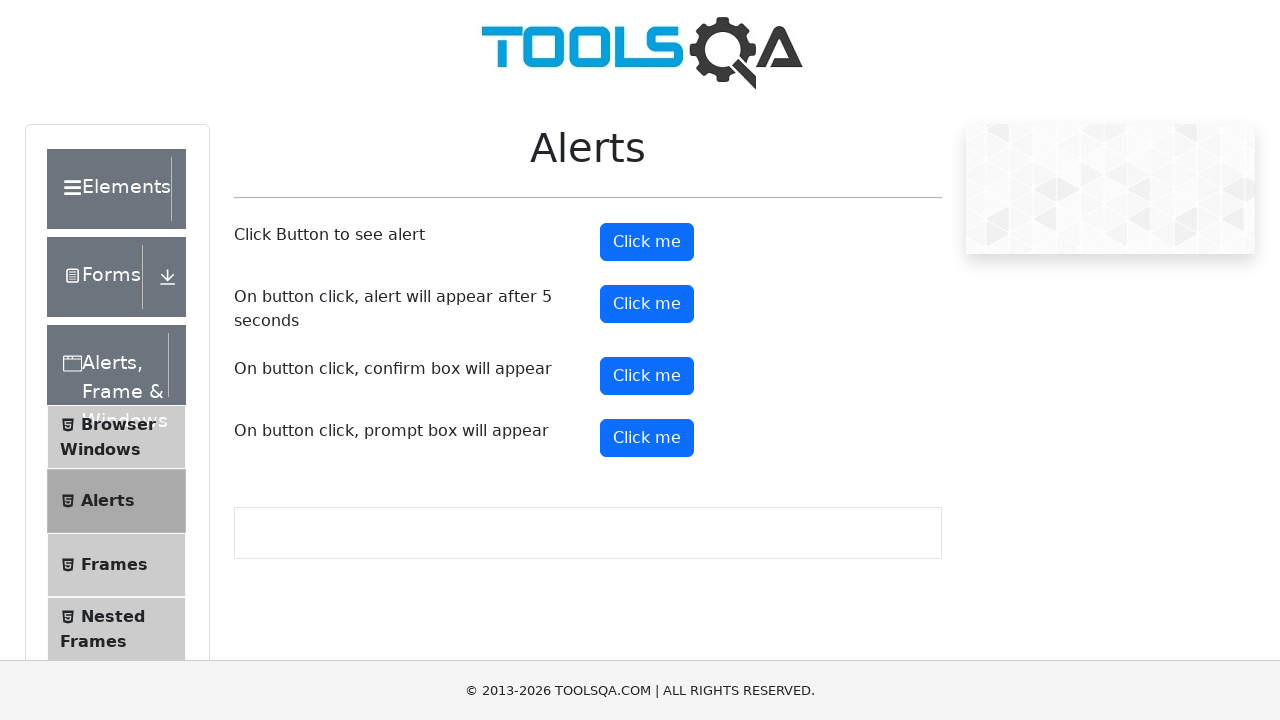

Added new cookie 'testCookie' with value '12345' to demoqa.com domain
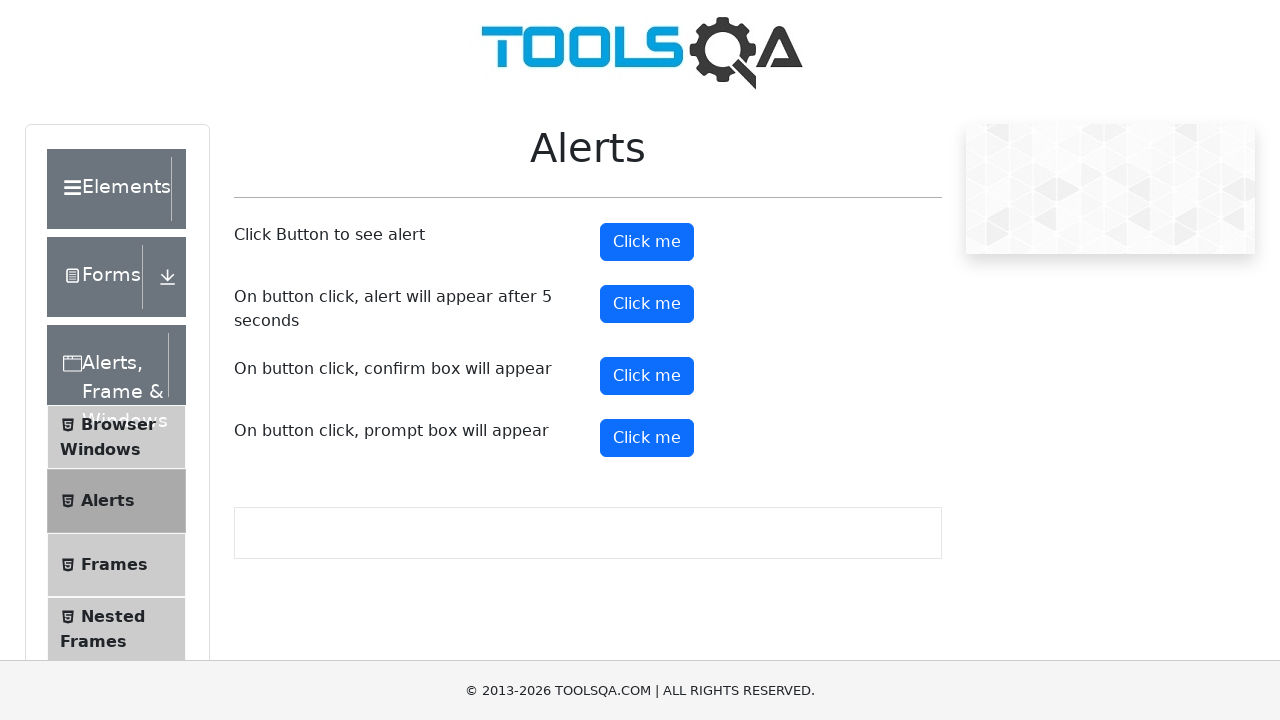

Cleared all cookies from context
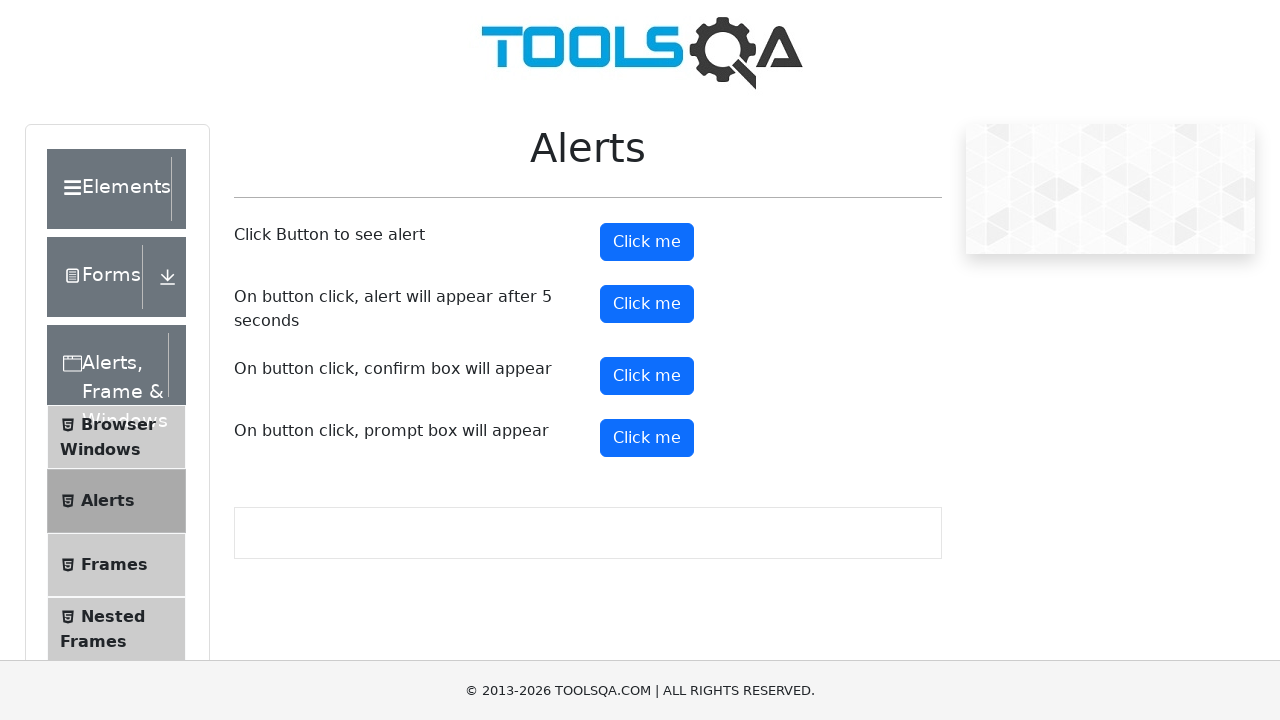

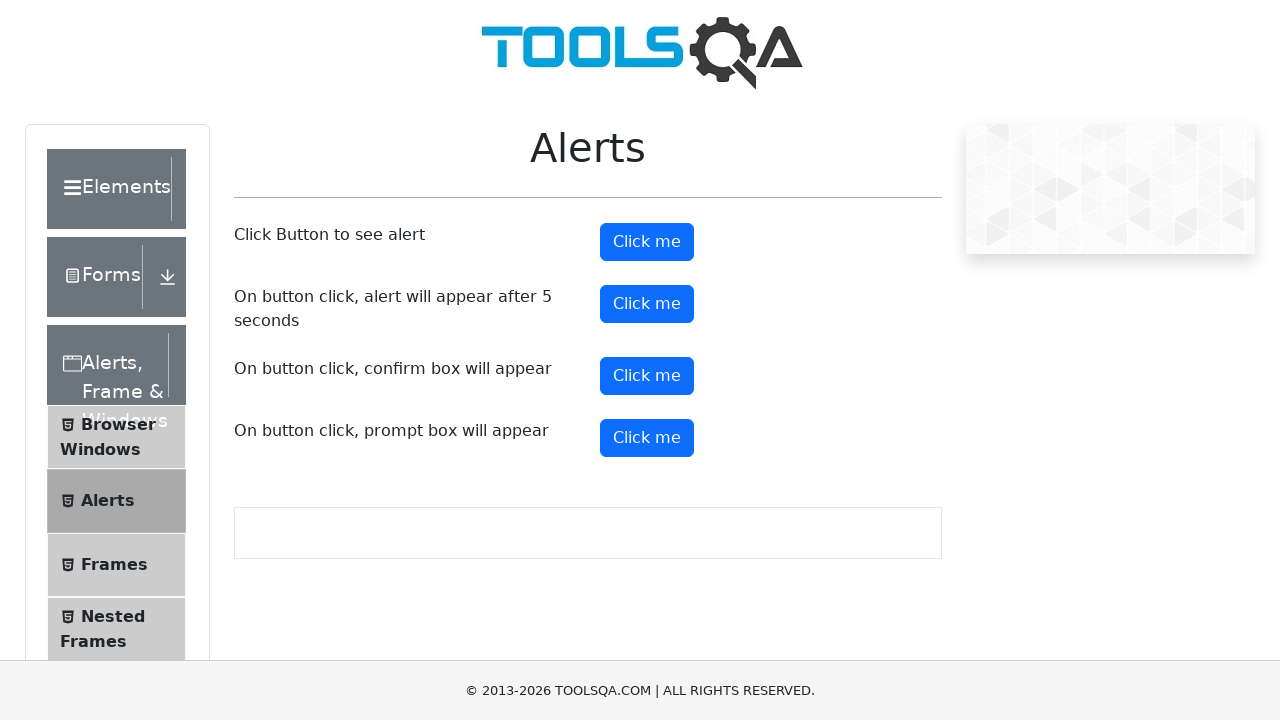